Tests a JavaScript prompt dialog by clicking the third alert button, verifying the alert text, entering text into the prompt, accepting it, and verifying the entered text appears in the result

Starting URL: https://the-internet.herokuapp.com/javascript_alerts

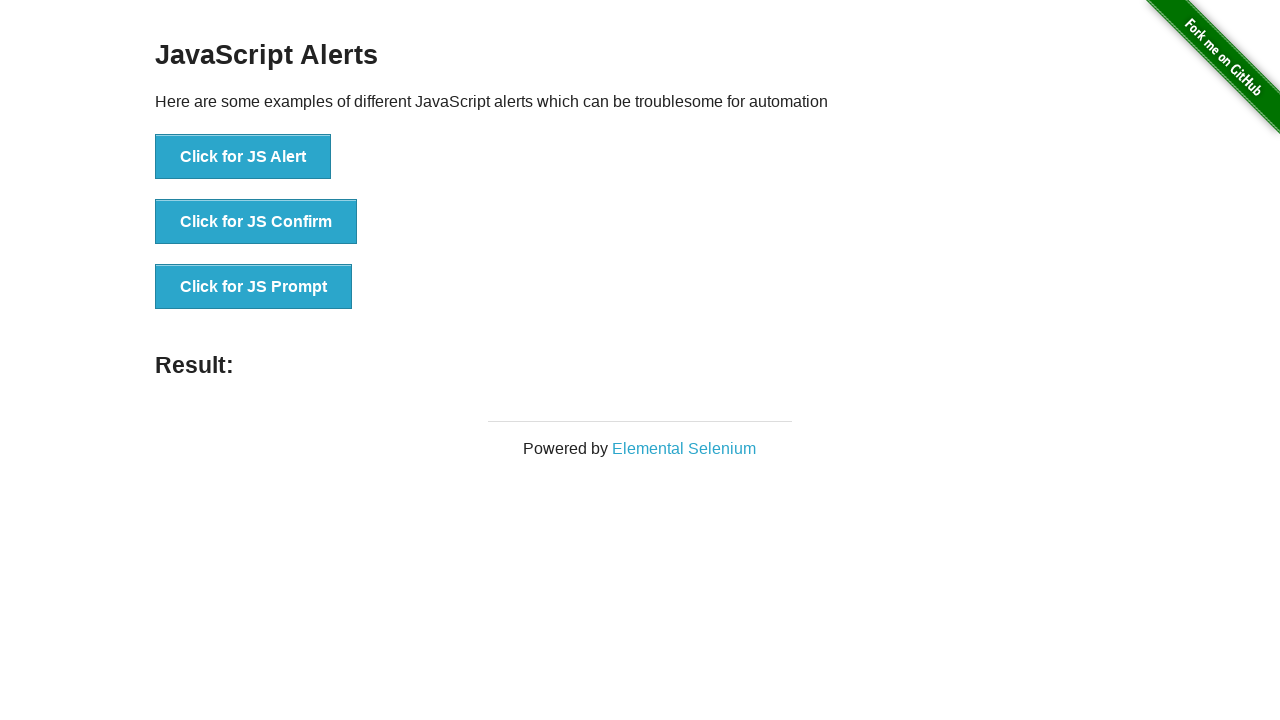

Set up dialog event handler
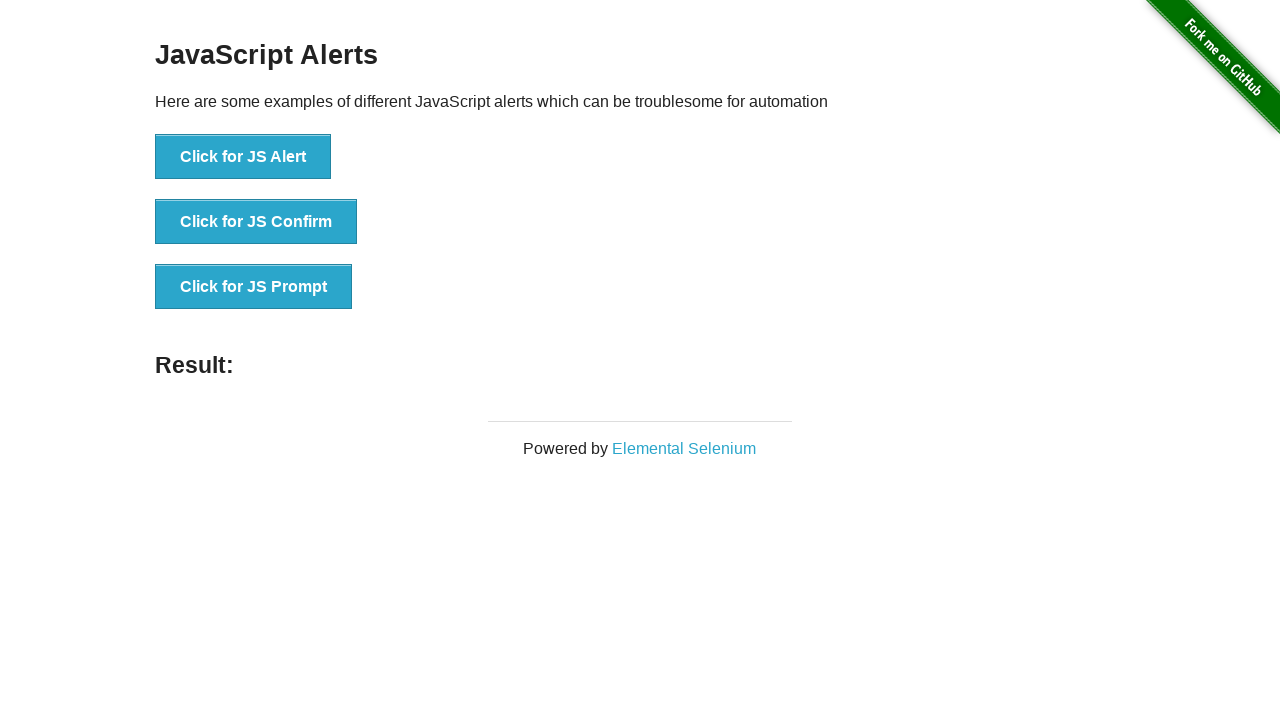

Accepted prompt dialog with text 'Hello Word' at (254, 287) on (//button)[3]
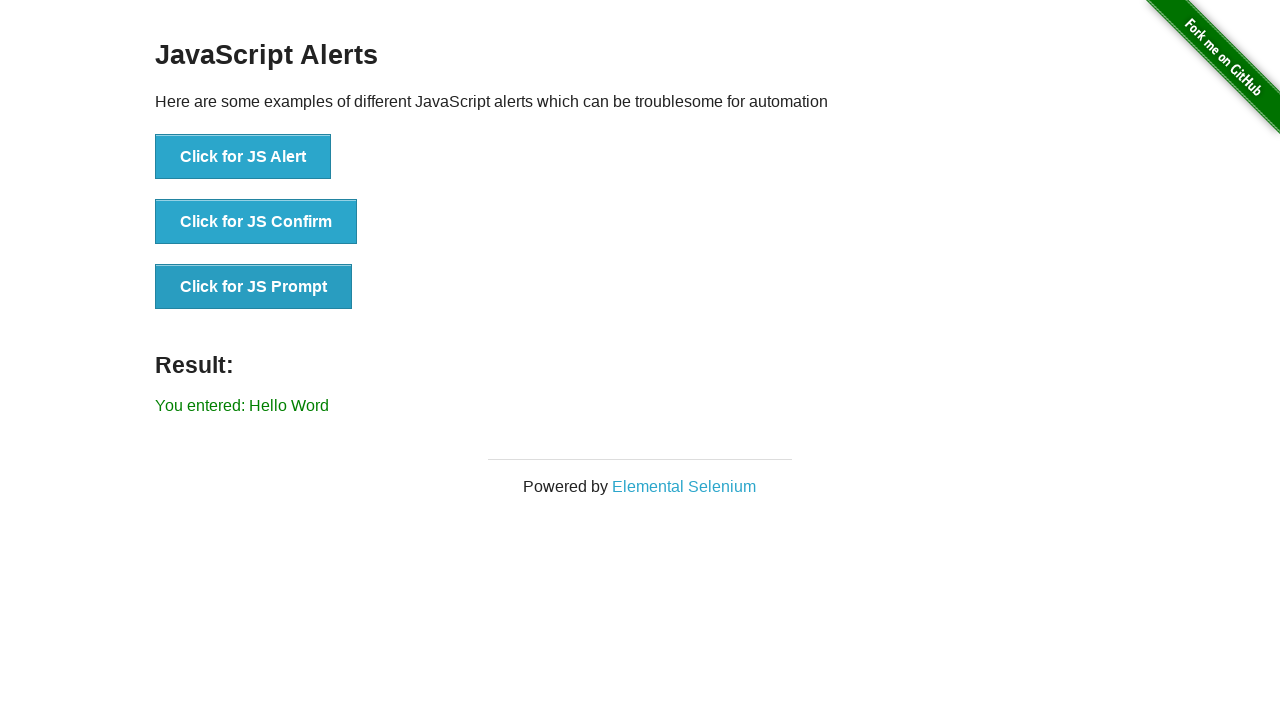

Clicked the third alert button to trigger JS prompt
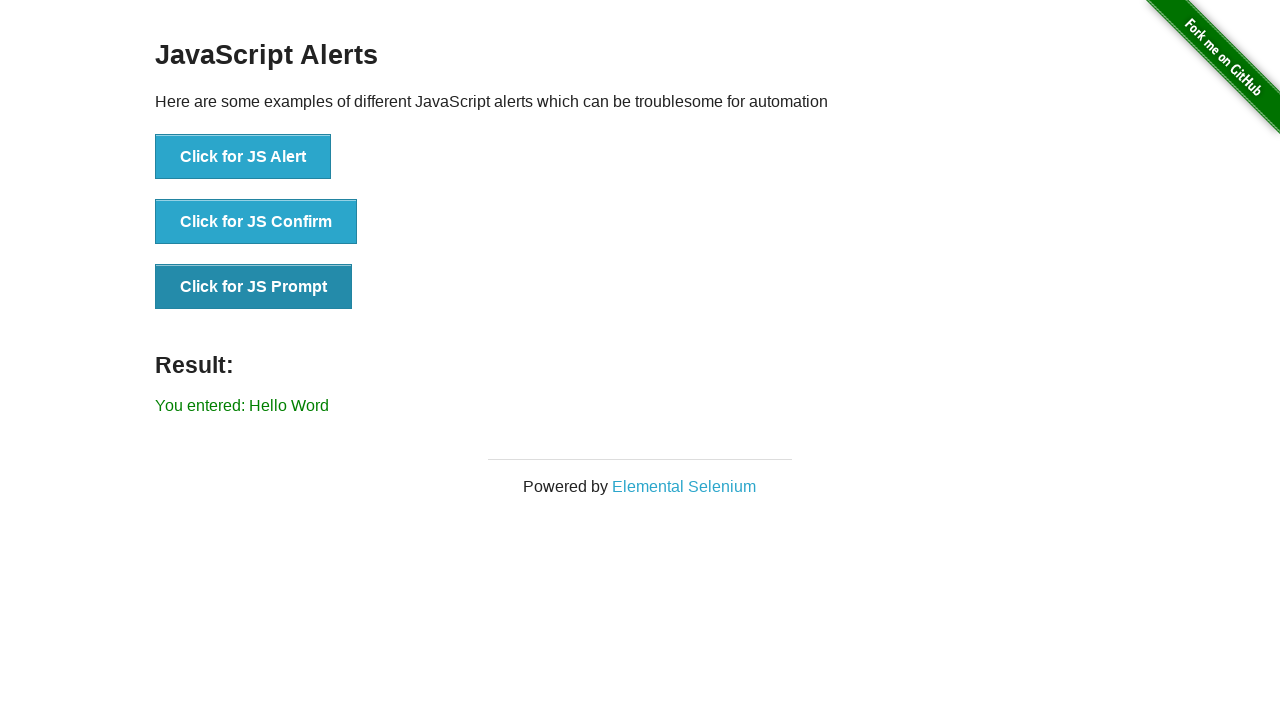

Result element appeared after handling prompt
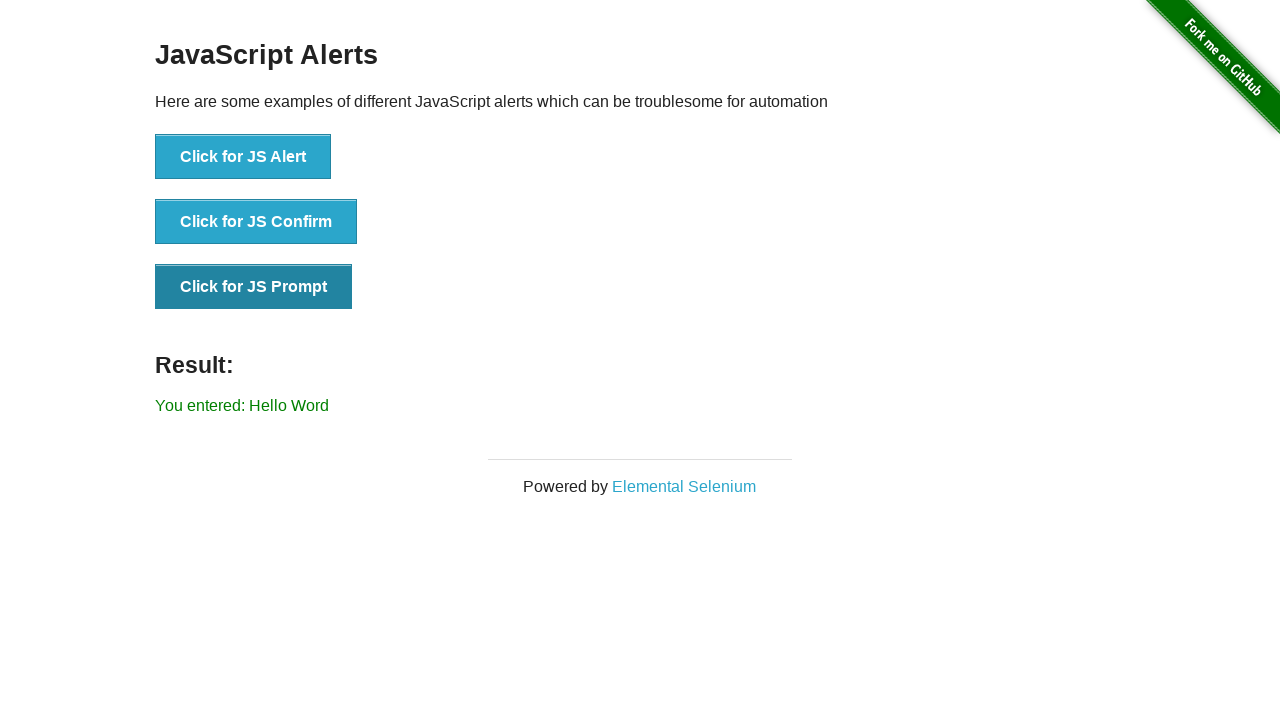

Retrieved result text from the page
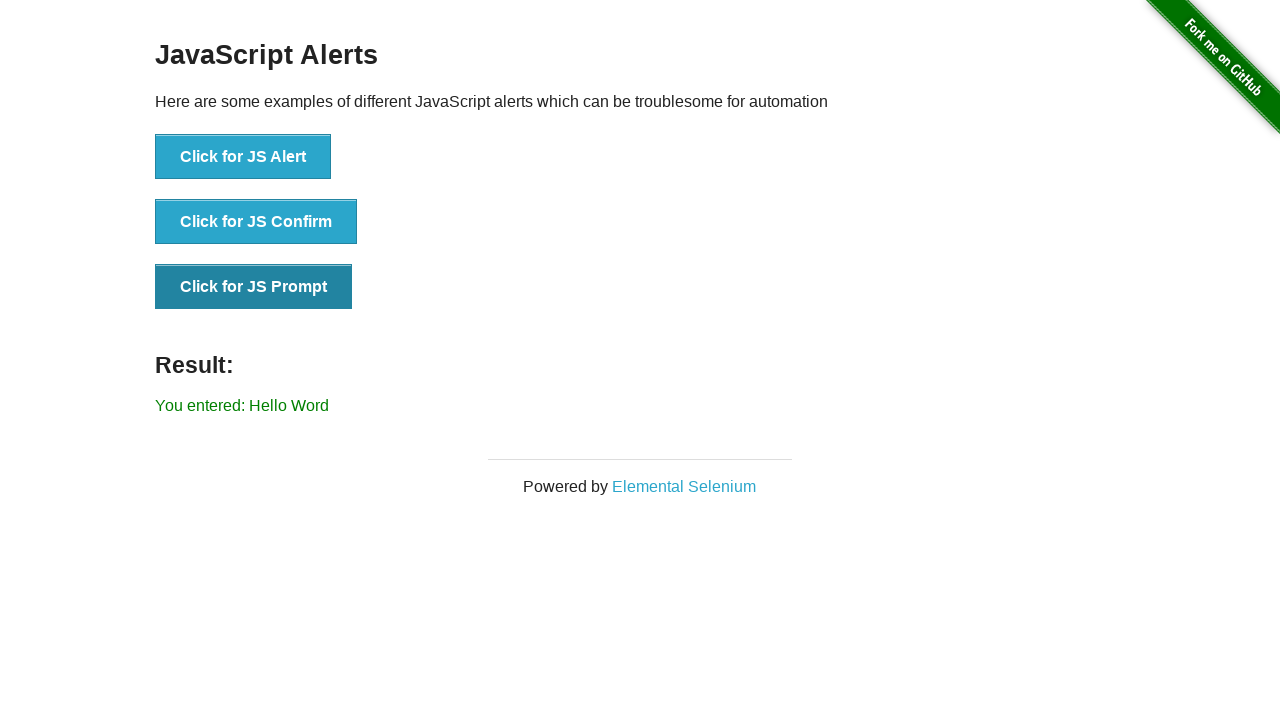

Verified result text matches 'You entered: Hello Word'
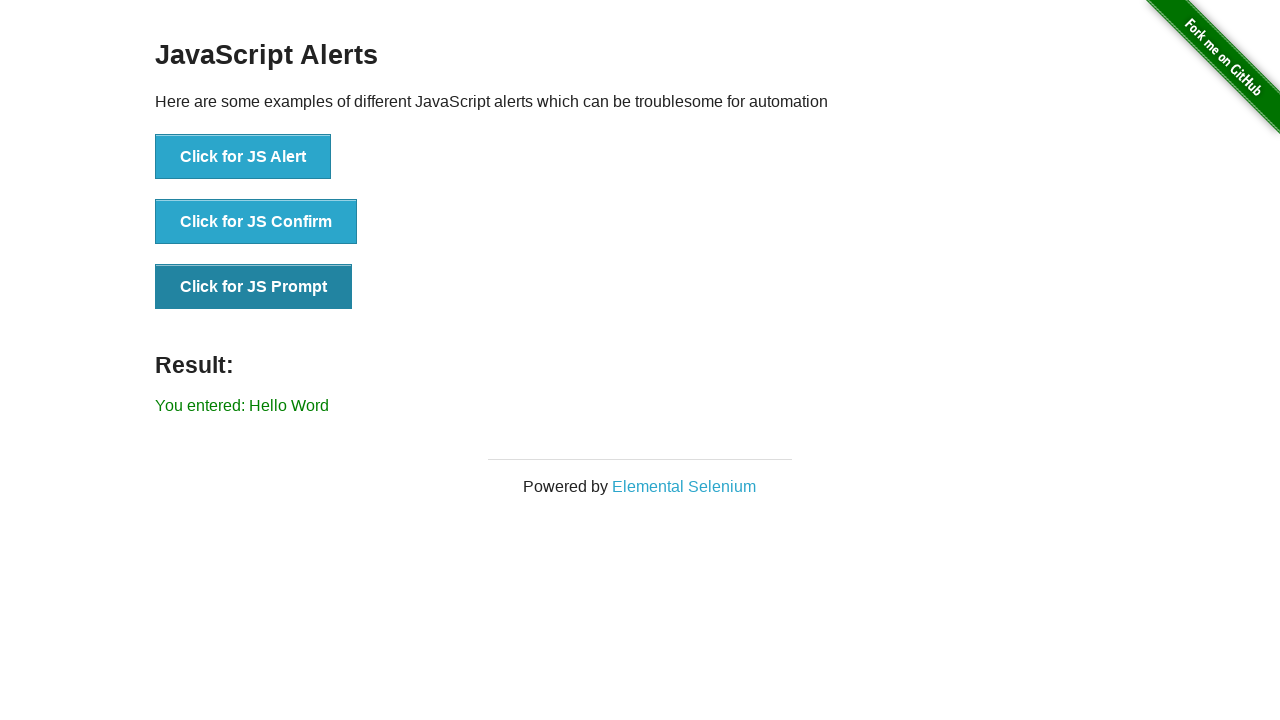

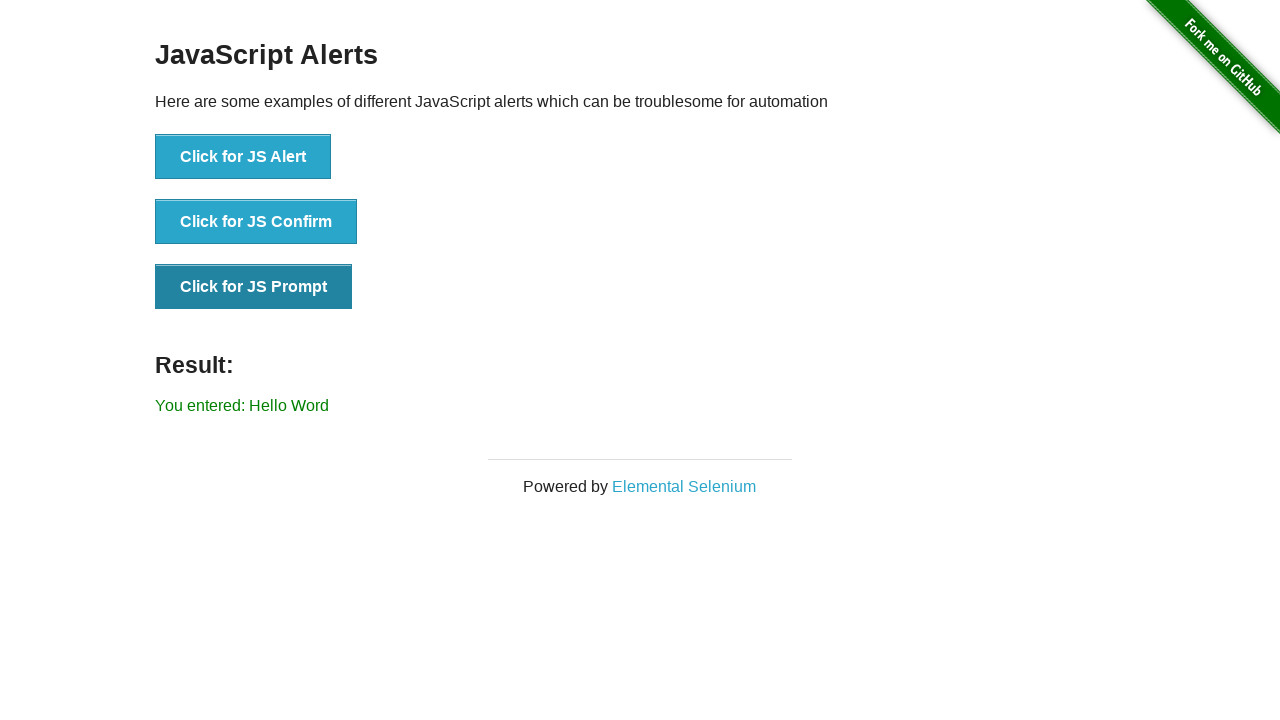